Tests the search functionality on Python.org by entering "pycon" in the search field and submitting the search form, then verifying results are found.

Starting URL: http://www.python.org

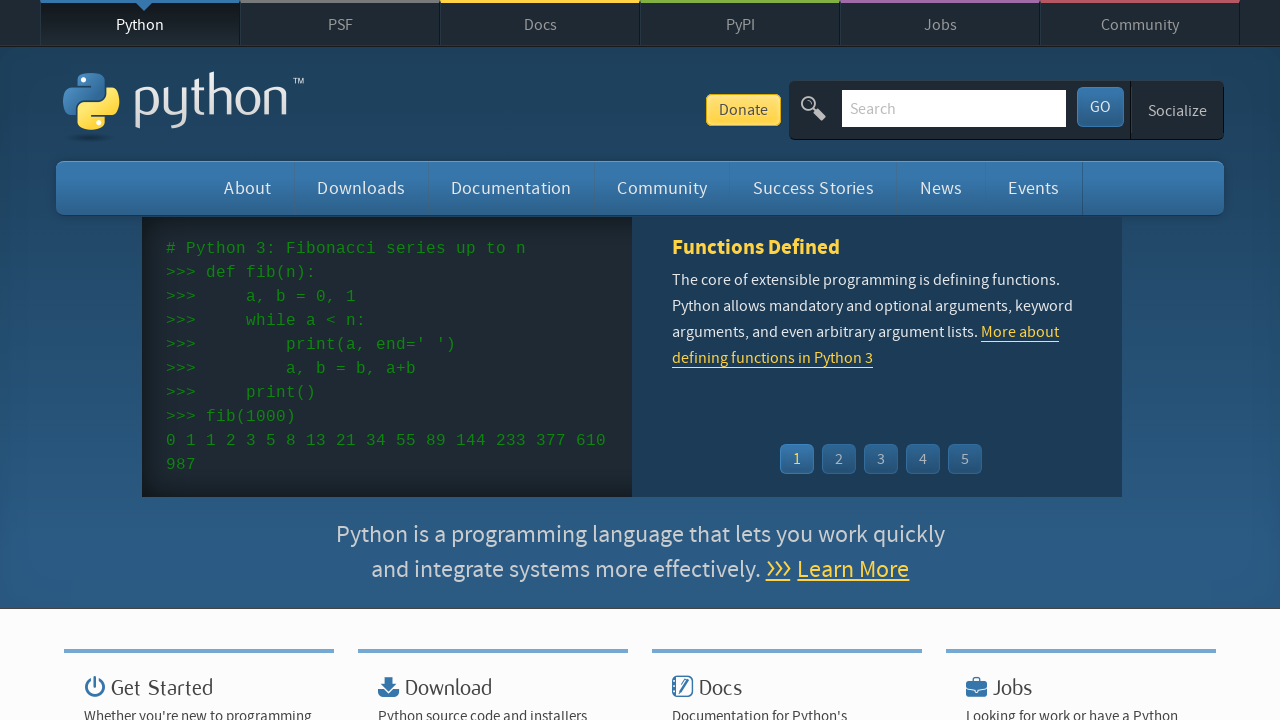

Verified page title contains 'Python'
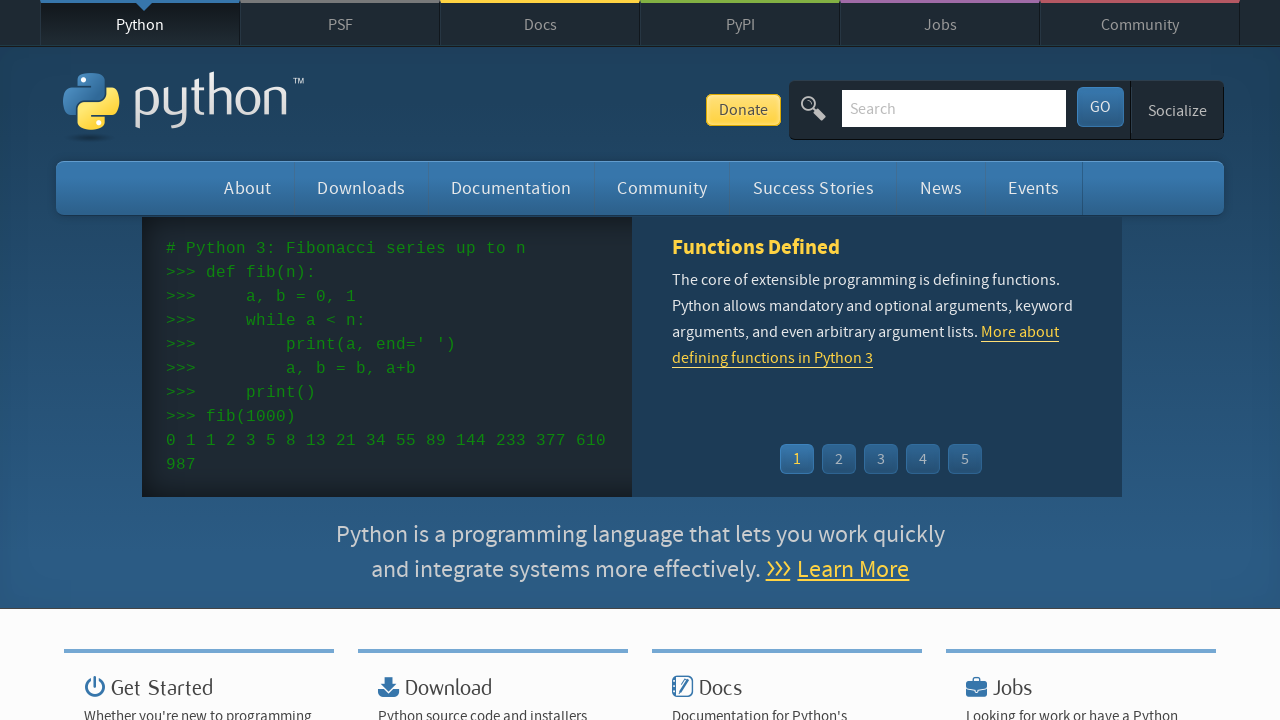

Filled search field with 'pycon' on input[name='q']
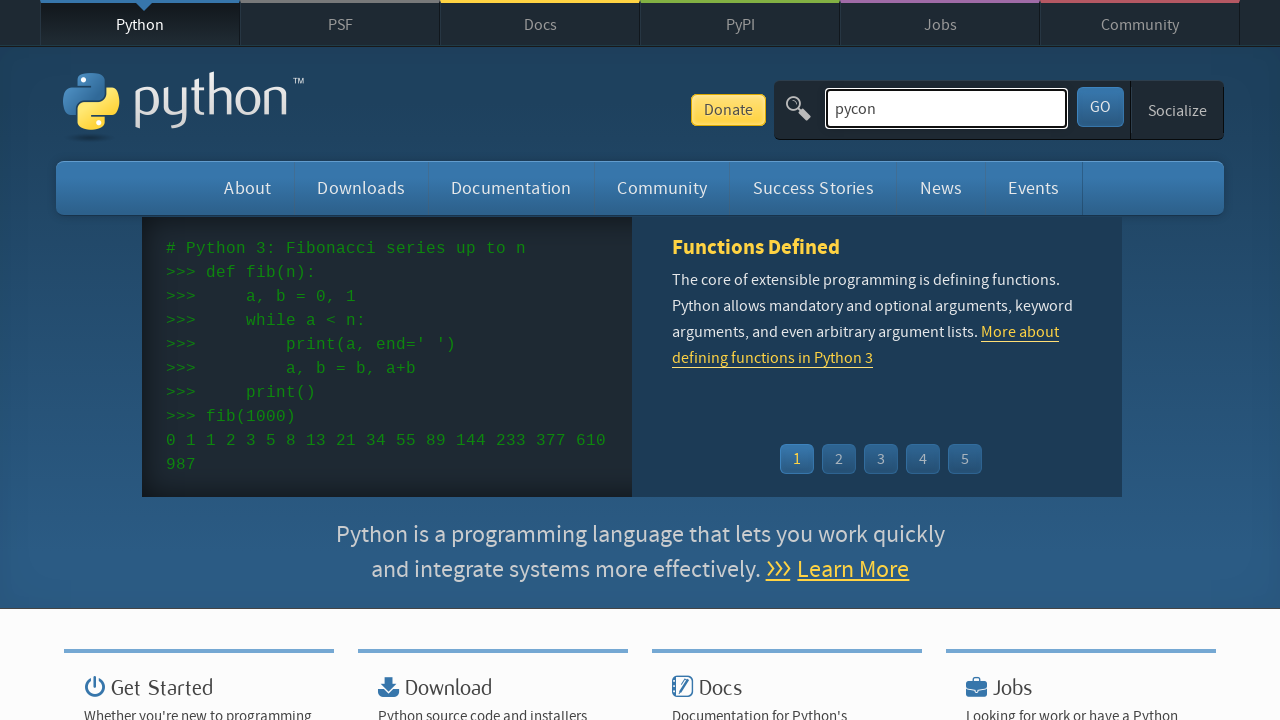

Pressed Enter to submit search for 'pycon' on input[name='q']
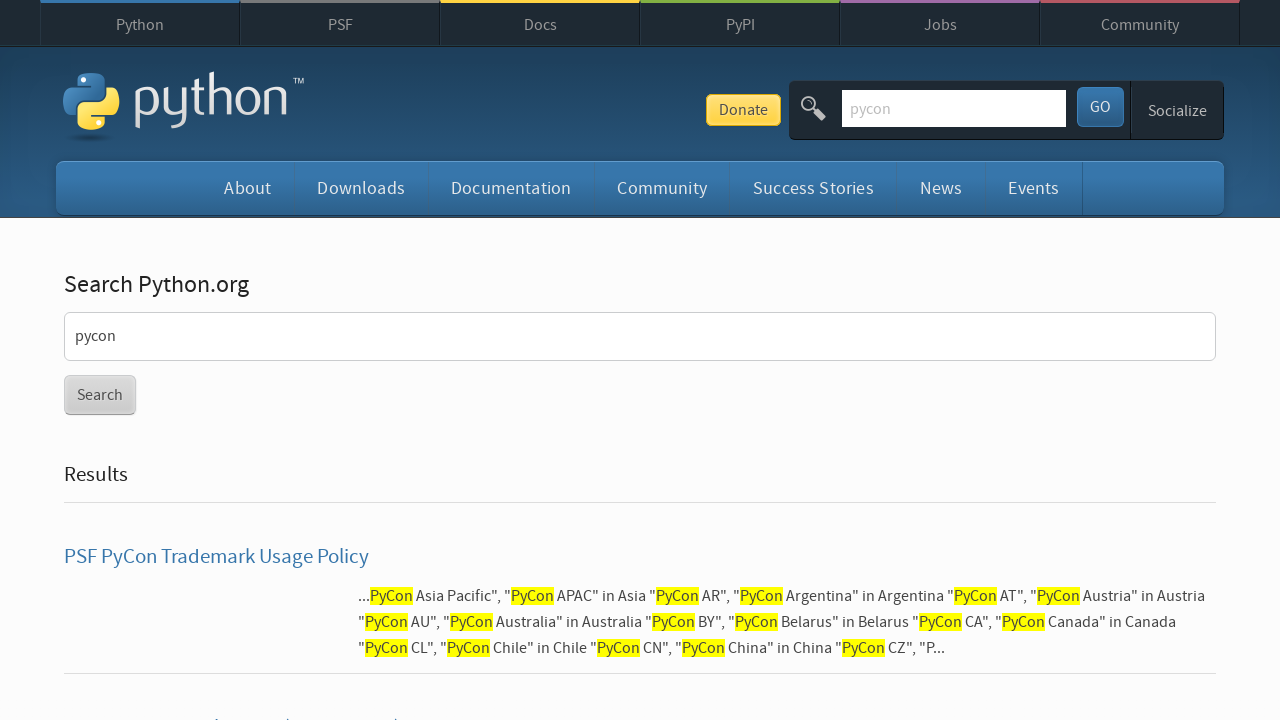

Waited for page to reach network idle state
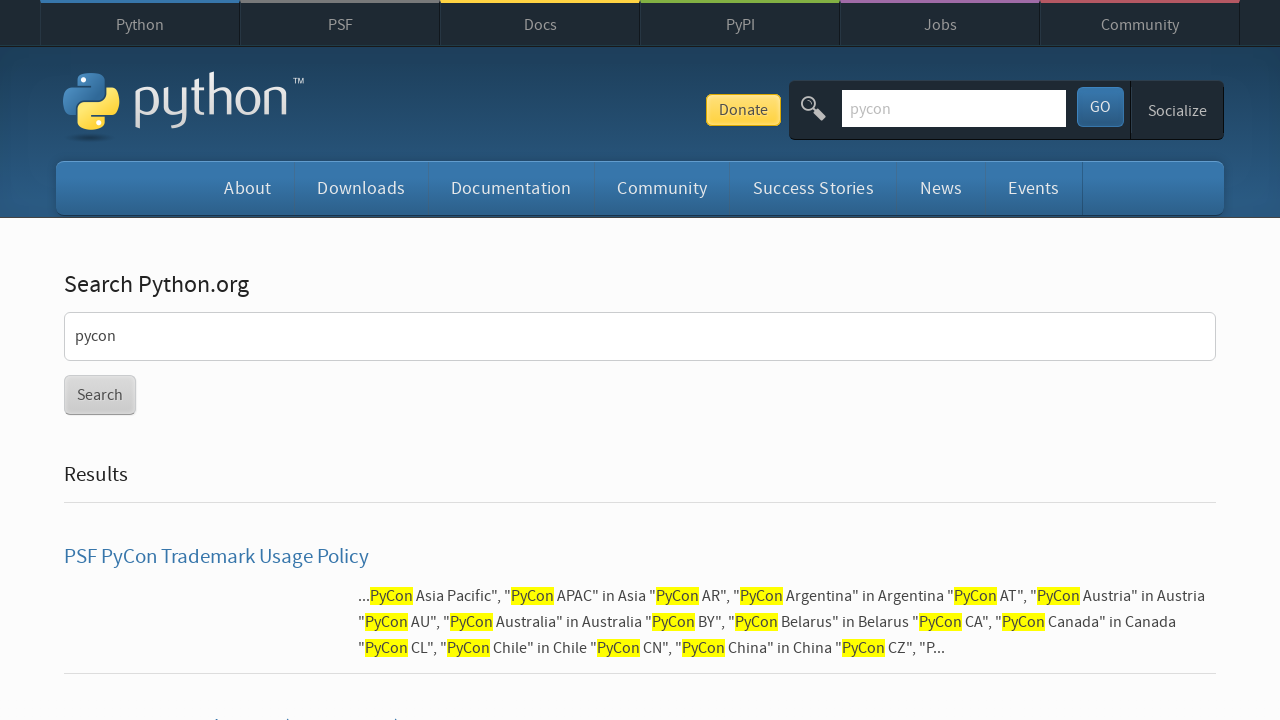

Verified search results were found (no 'No results found' message)
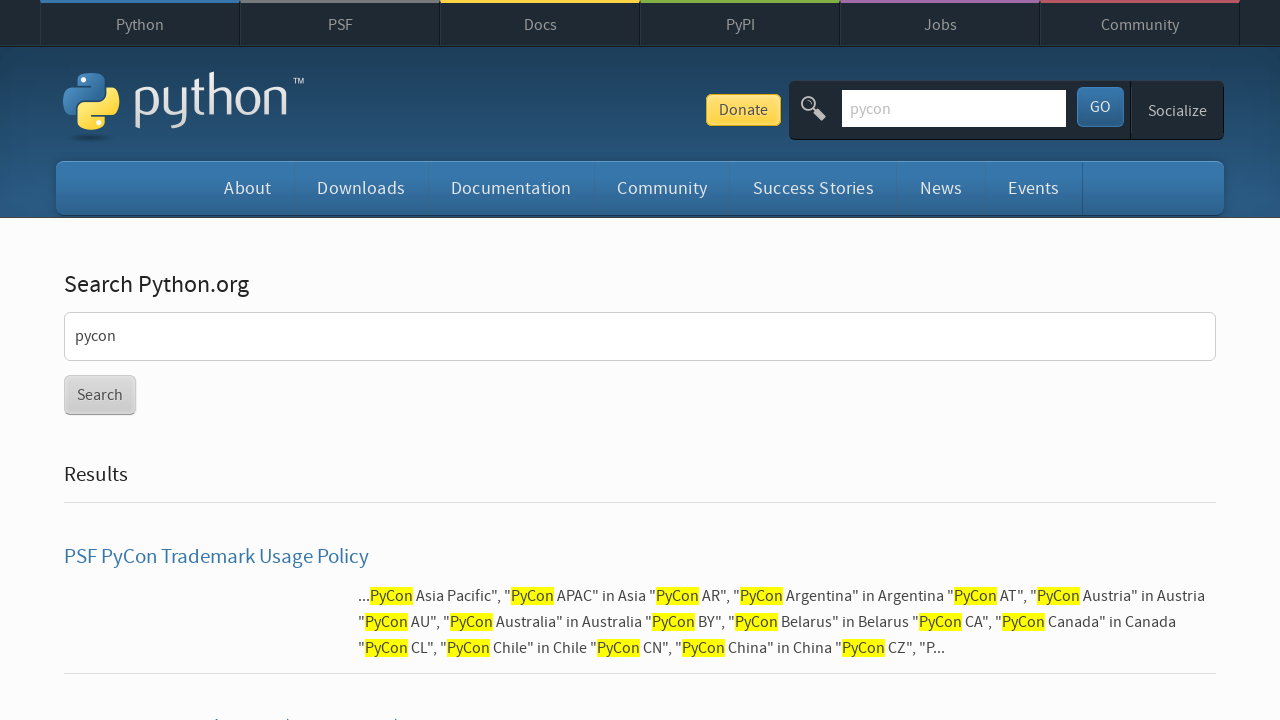

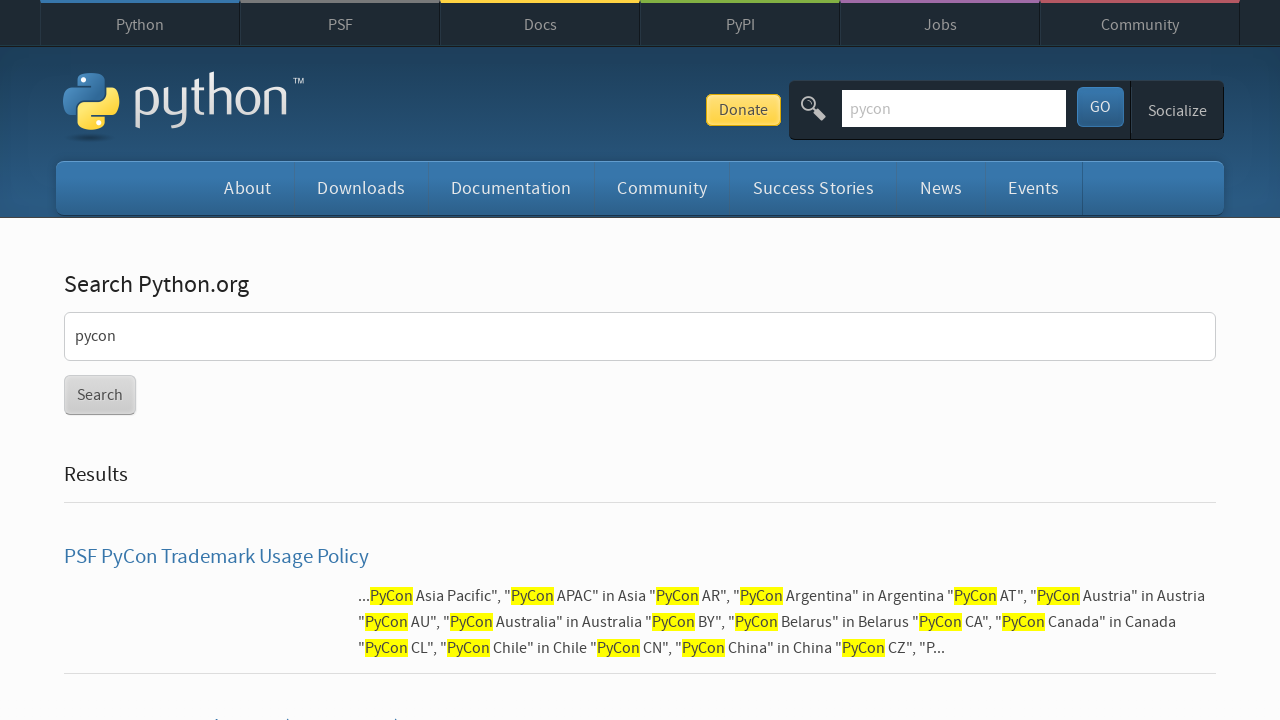